Tests right-click context menu functionality by right-clicking on an element and verifying the menu appears with options

Starting URL: https://swisnl.github.io/jQuery-contextMenu/demo.html

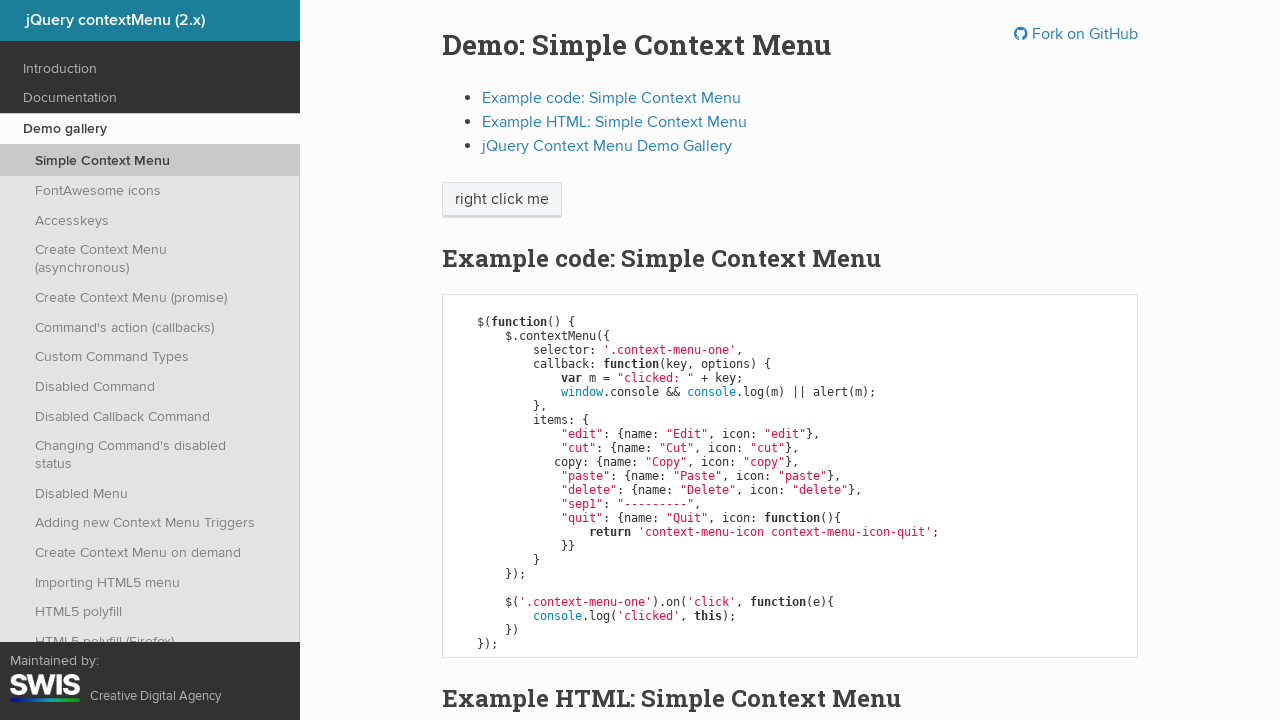

Located element with text 'right click me'
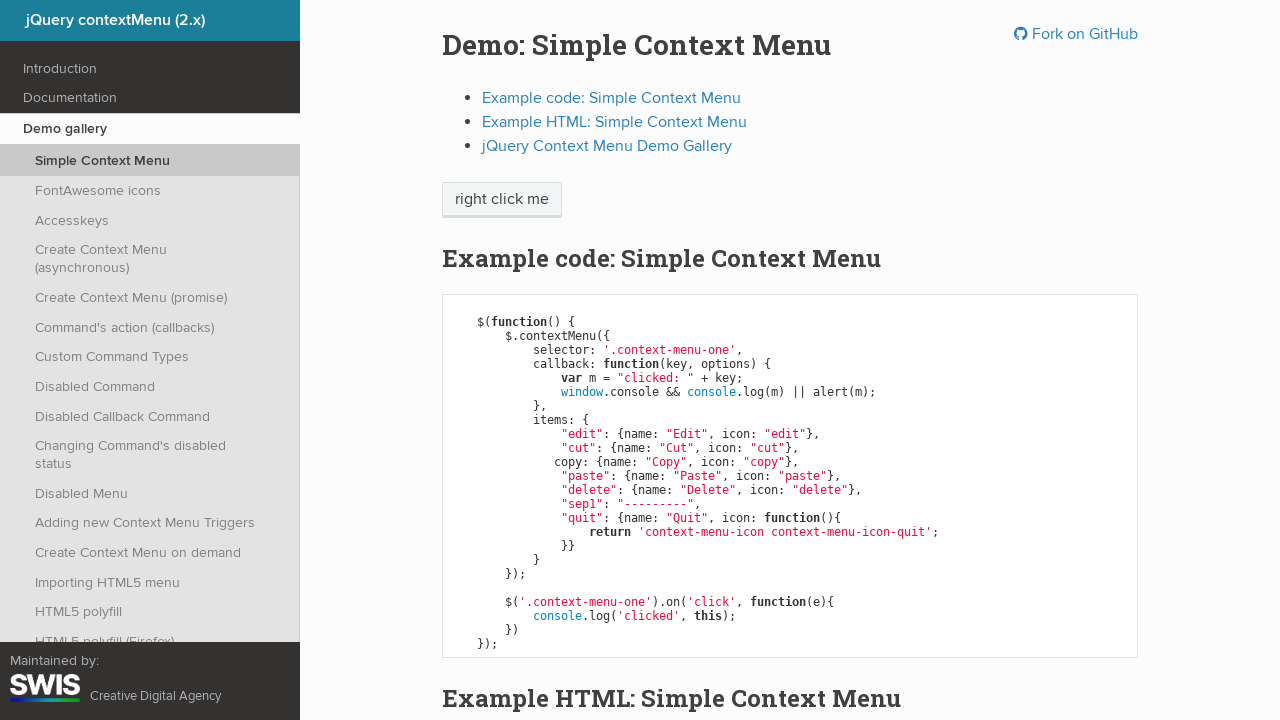

Right-clicked on the target element at (502, 200) on xpath=//p/span[contains(text(),"right click me")]
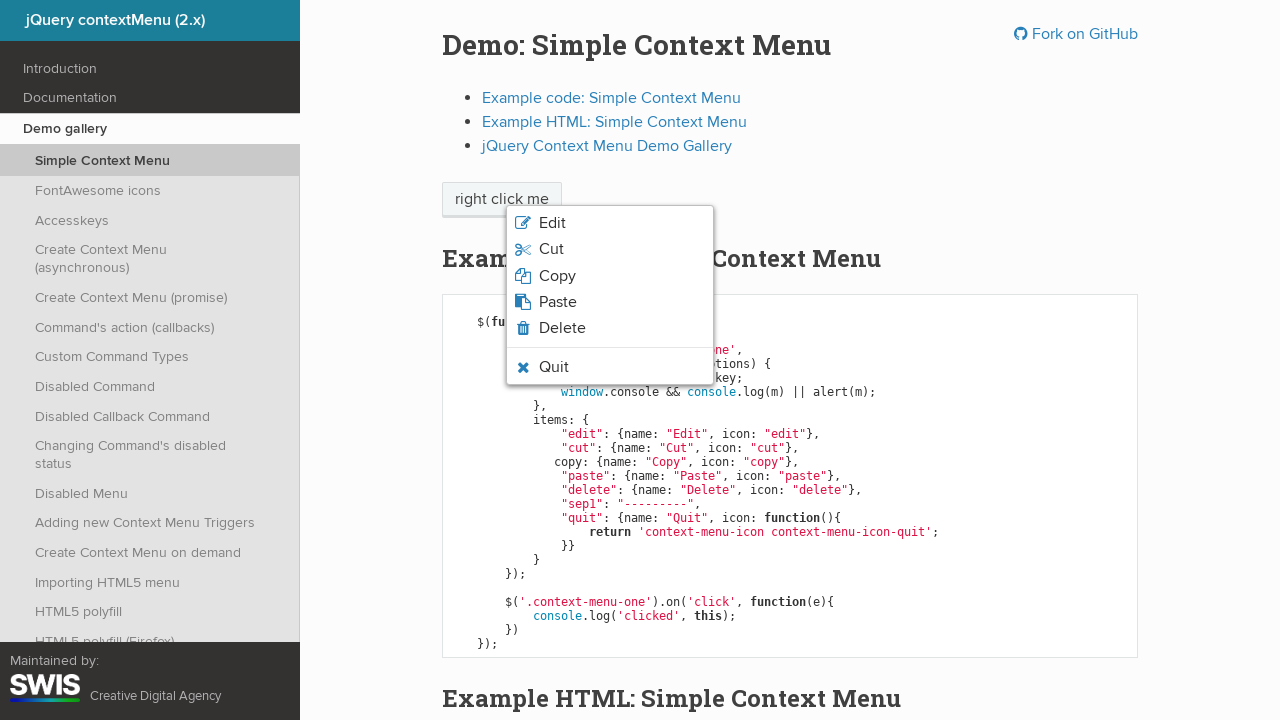

Context menu appeared with class 'context-menu-list context-menu-root'
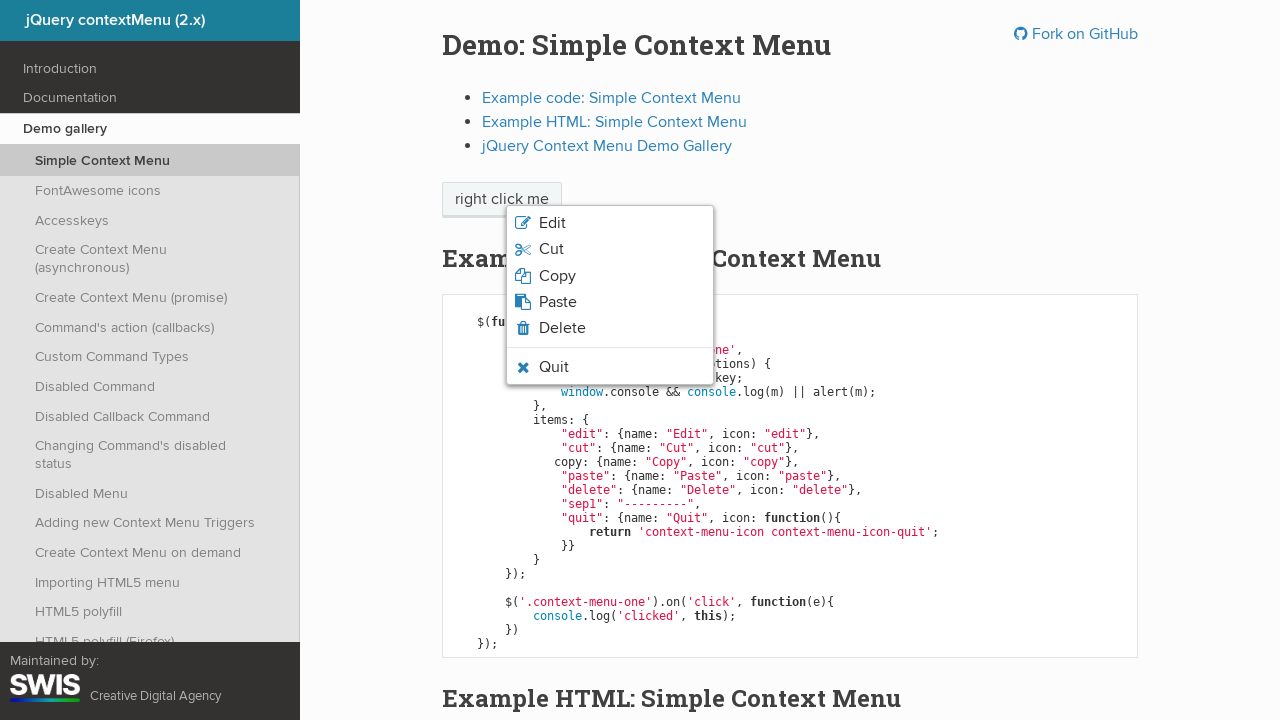

Retrieved all menu option items from context menu
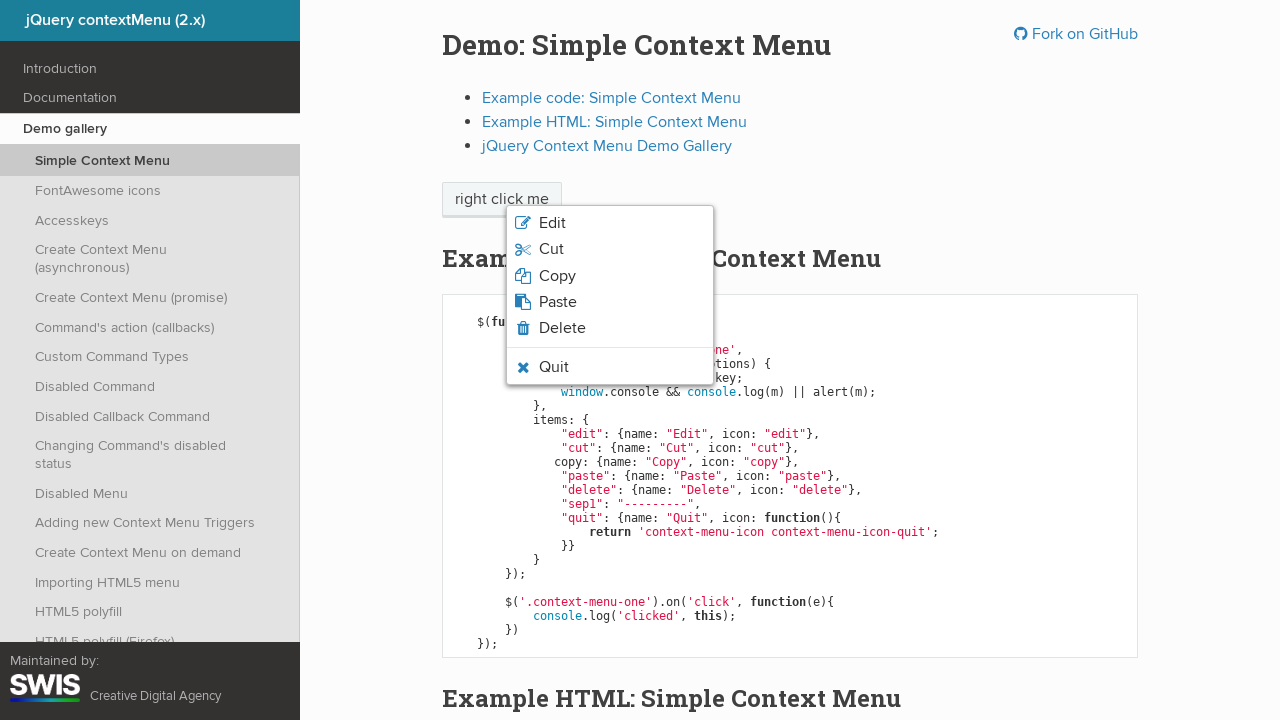

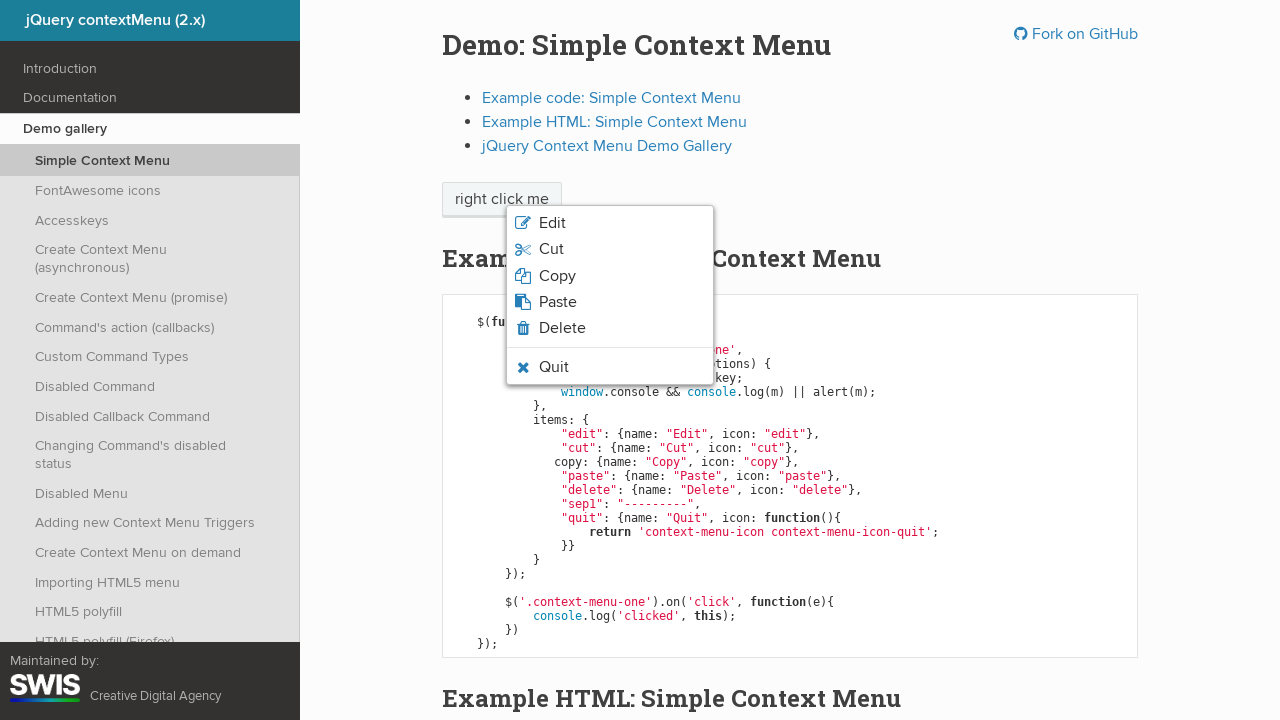